Tests the user registration flow by filling out and submitting a registration form with user details

Starting URL: http://flights.qedgetech.com/

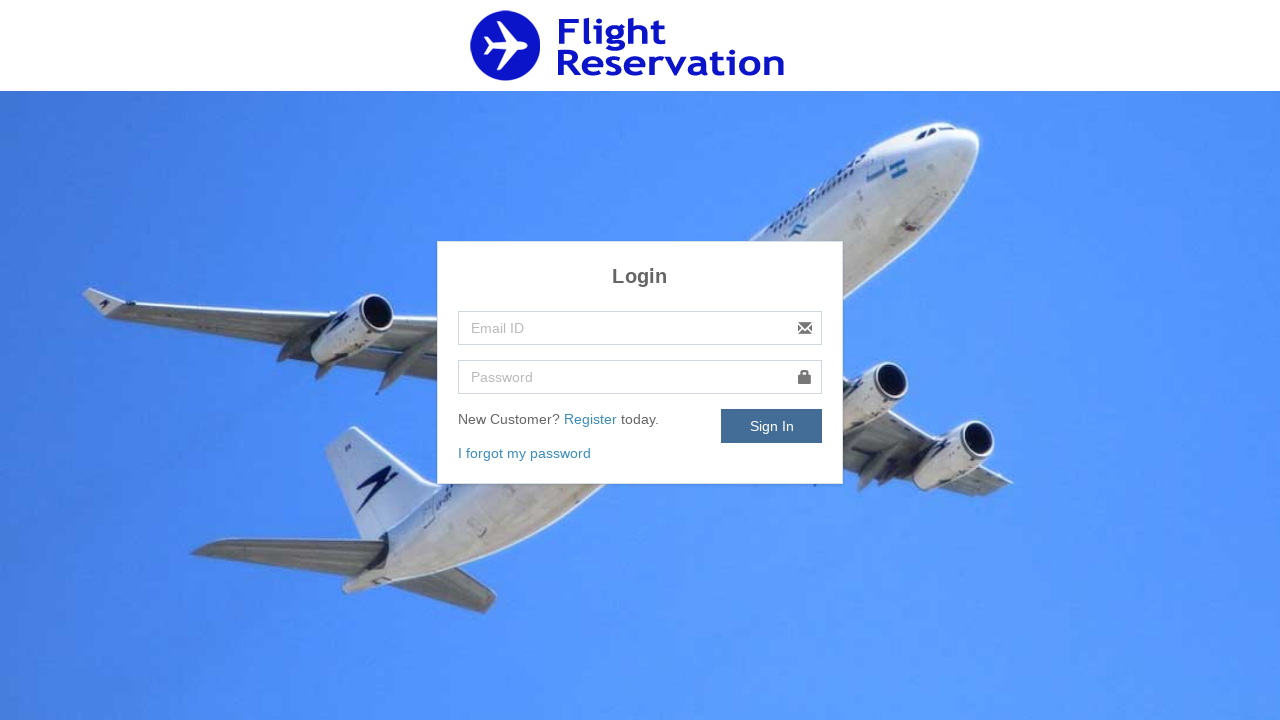

Clicked Register link to navigate to registration form at (592, 419) on xpath=//a[normalize-space()='Register']
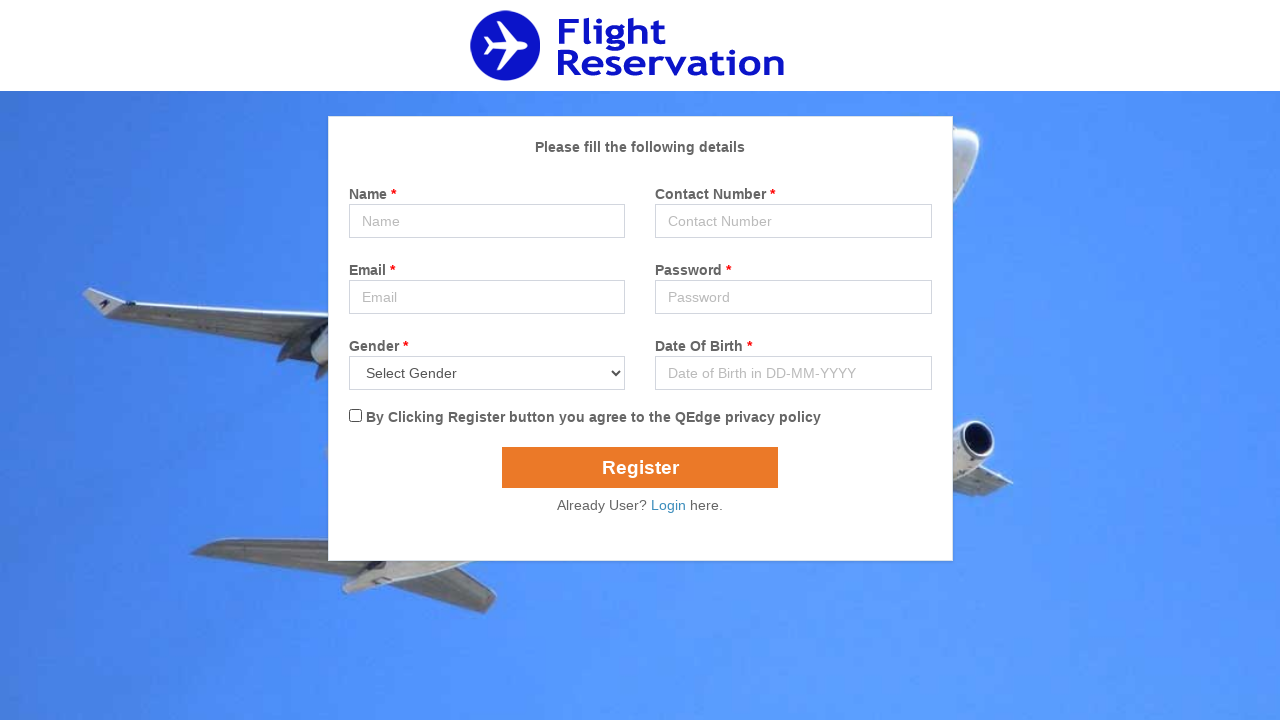

Filled in name field with 'Sophia Martinez' on //input[@type='text']
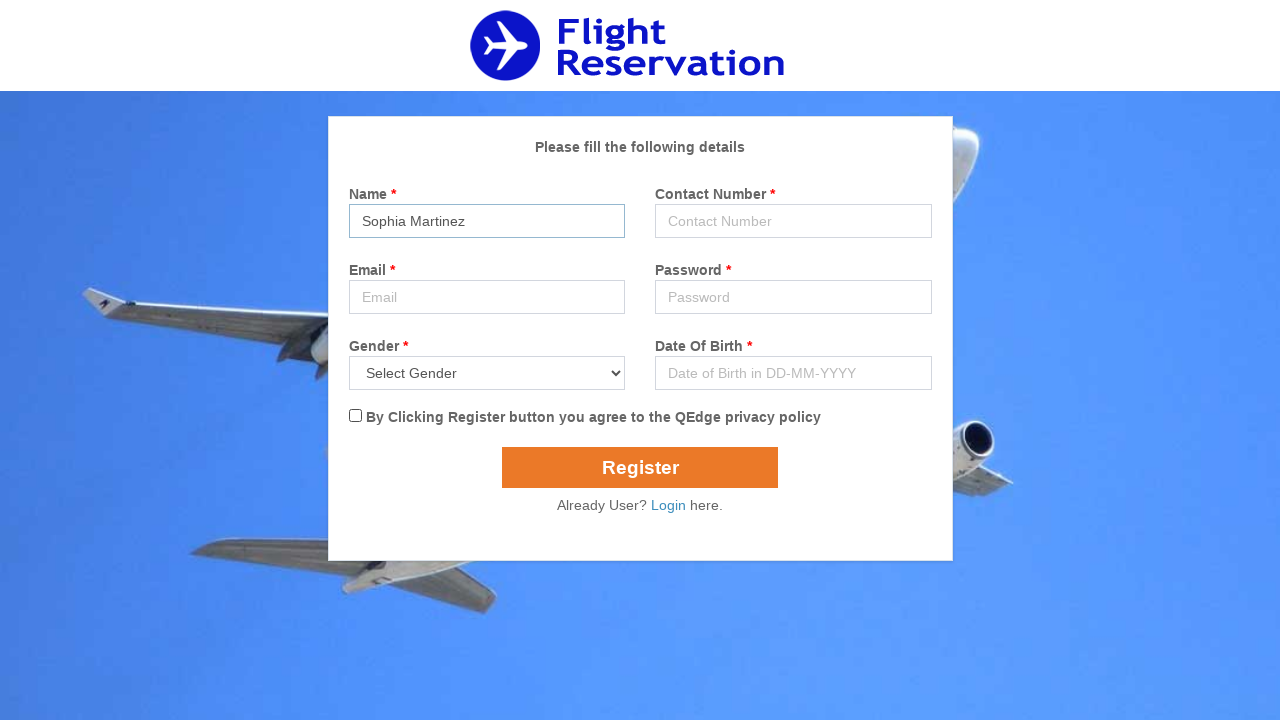

Filled in phone number field with '8875432109' on //input[@type='number']
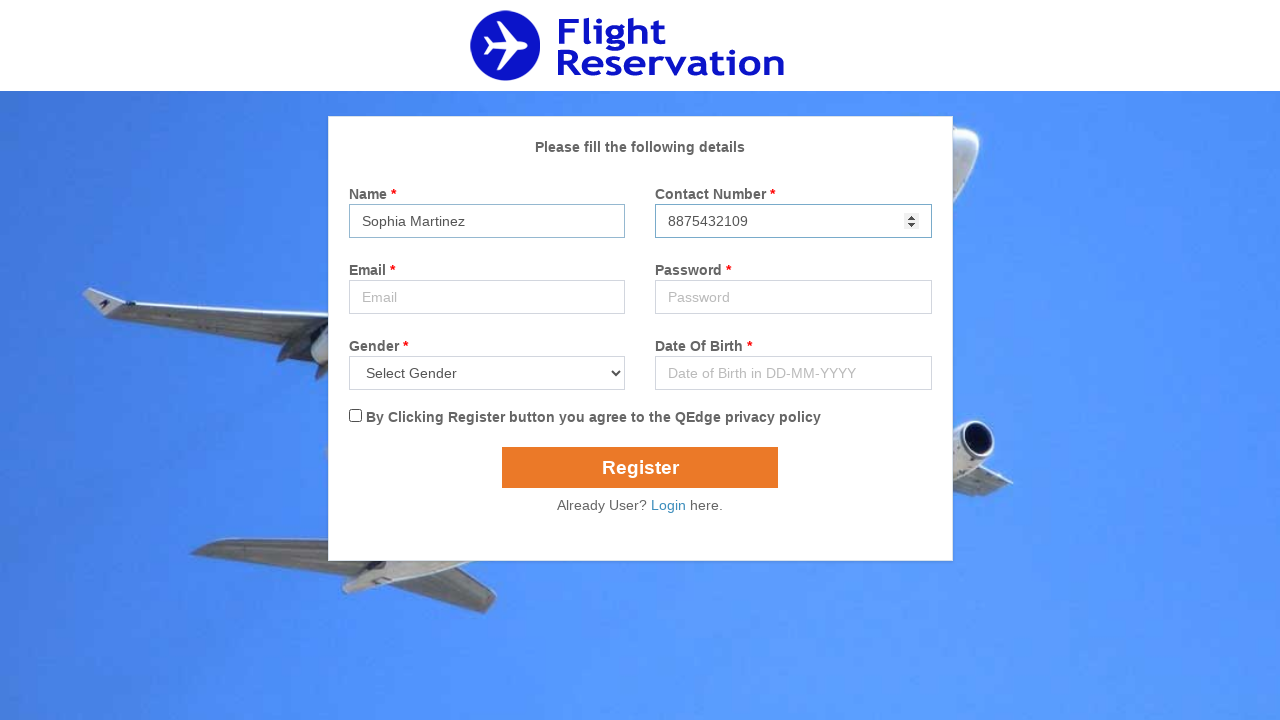

Filled in email field with 'sophia.martinez@example.com' on //input[@name='email']
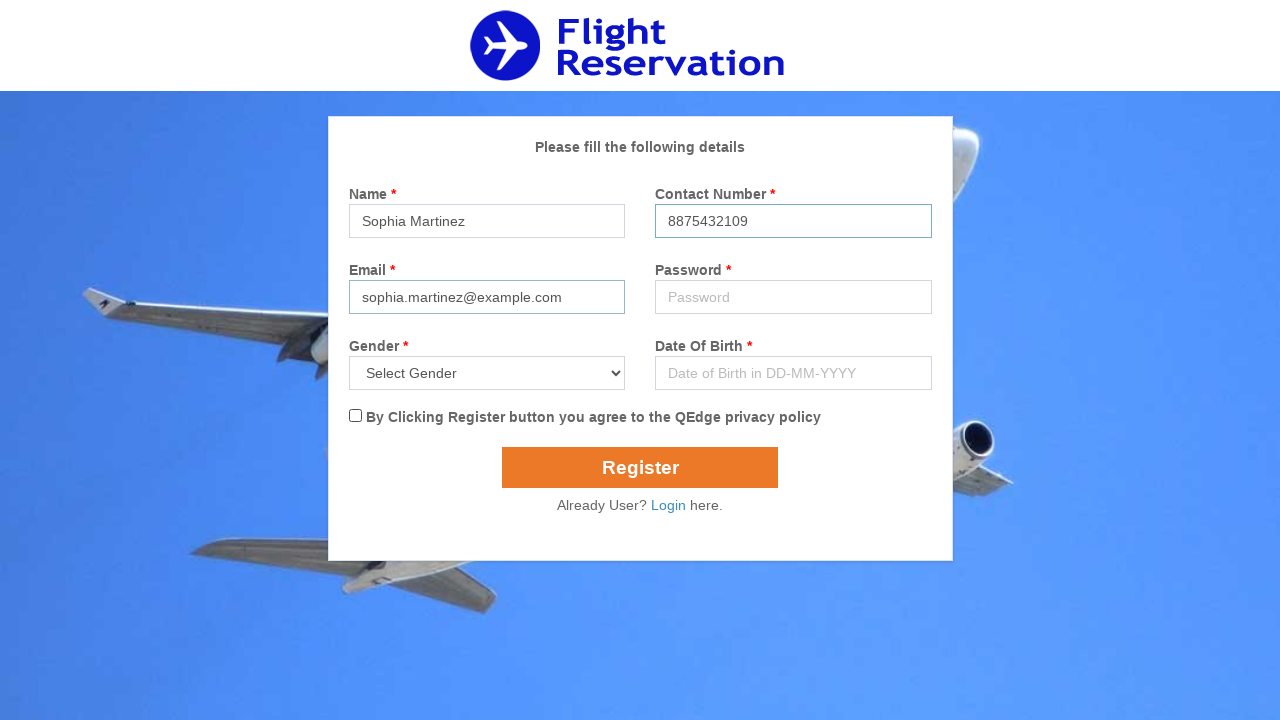

Filled in password field with 'SecurePass2024' on //input[@placeholder='Password']
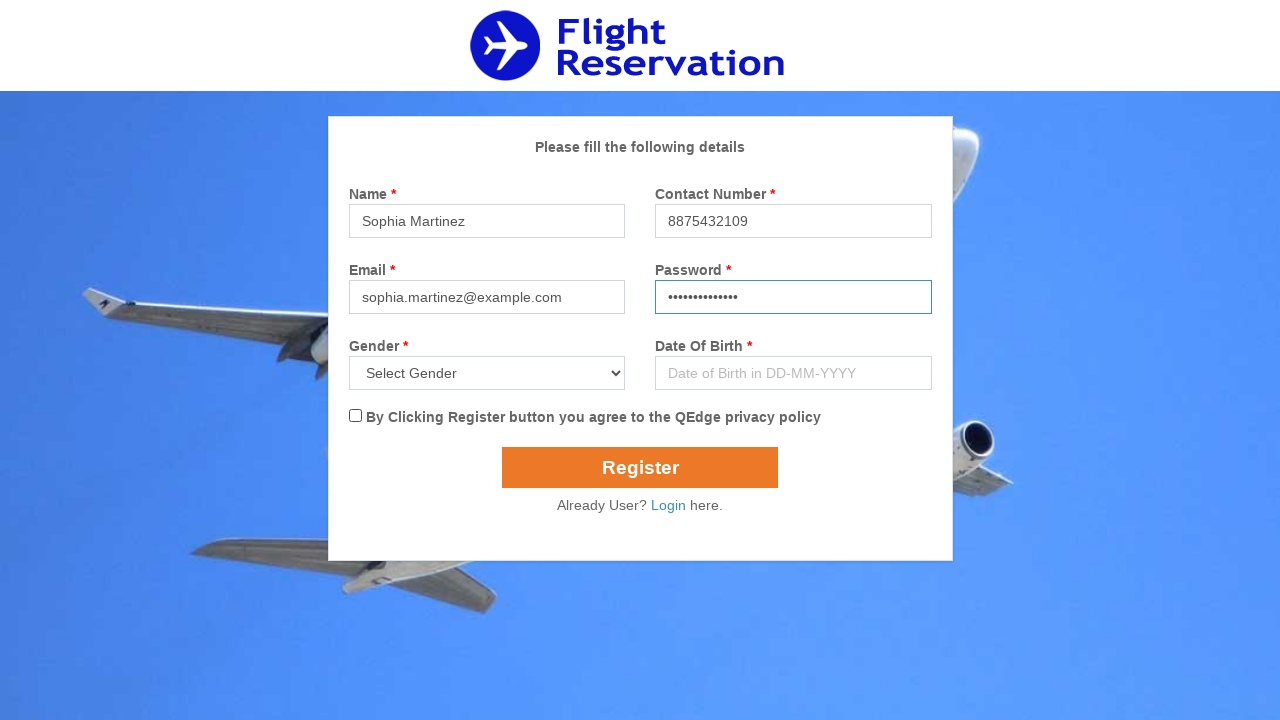

Selected 'Female' from gender dropdown on //select[@name='gender']
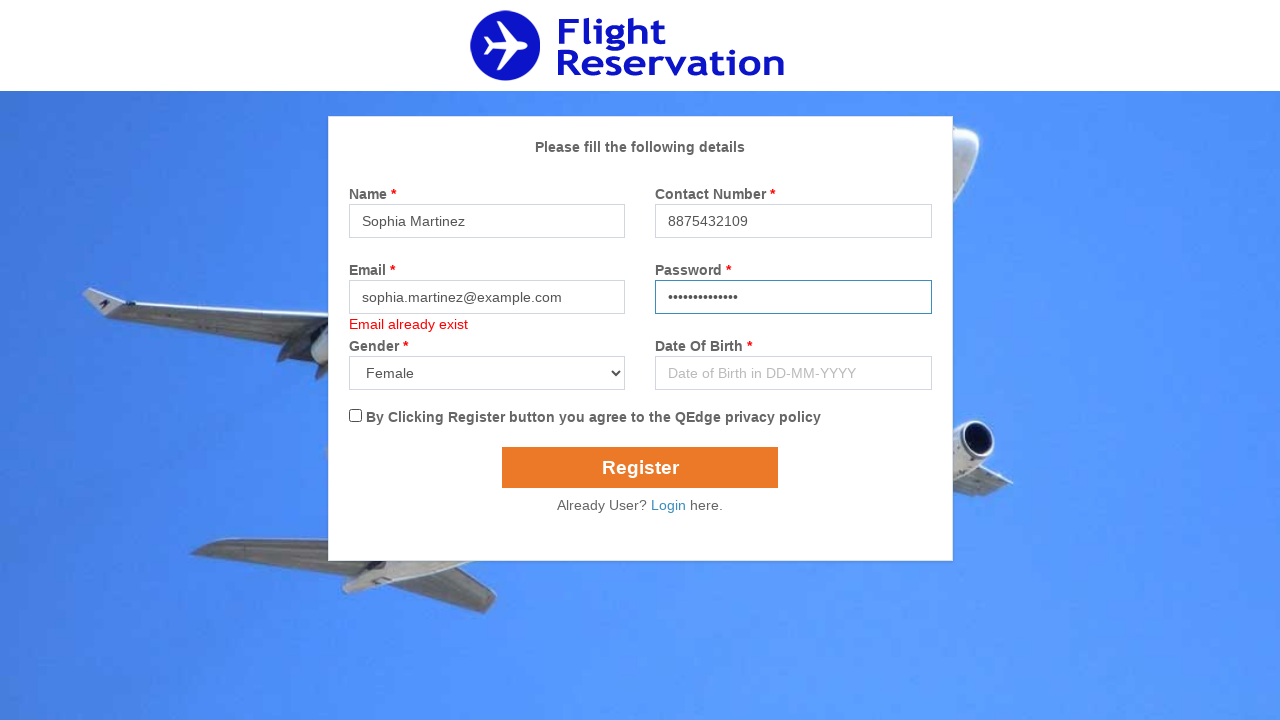

Filled in date of birth field with '15-03-1992' on //input[@name='dob']
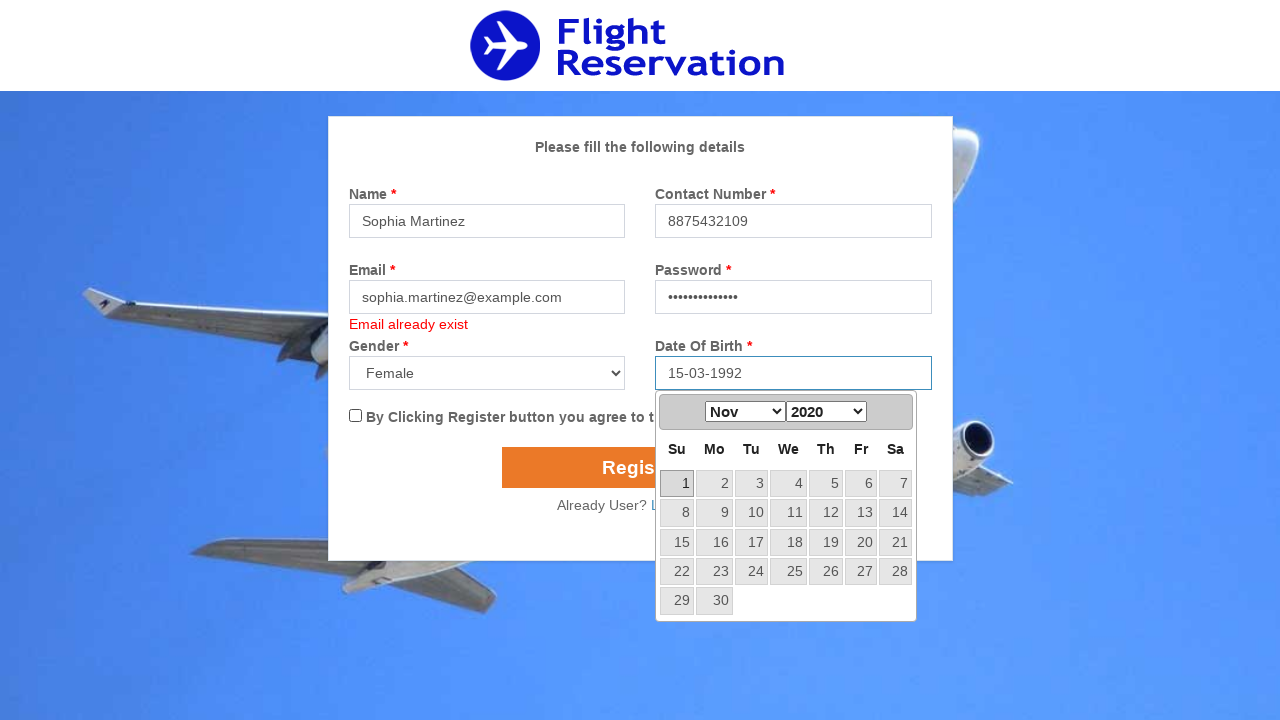

Checked the terms and conditions checkbox at (355, 416) on xpath=//input[@class='form-check-input']
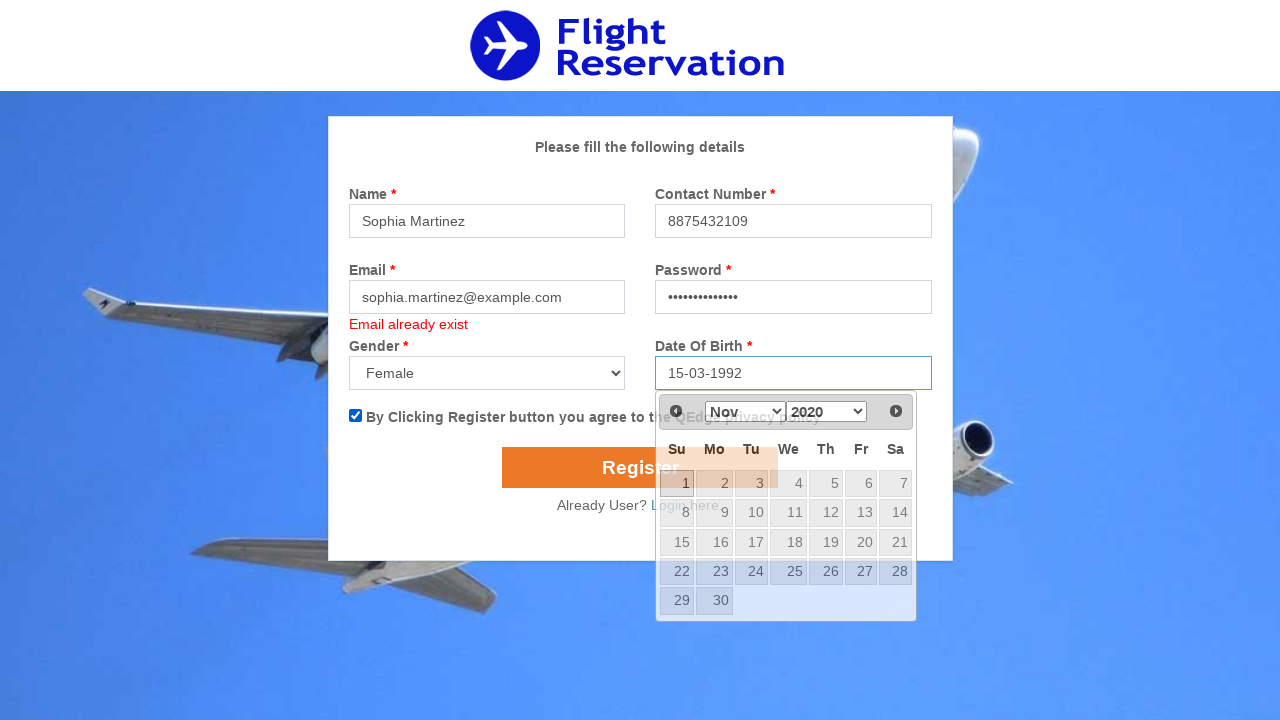

Clicked submit button to register user account at (640, 468) on xpath=//input[@type='submit']
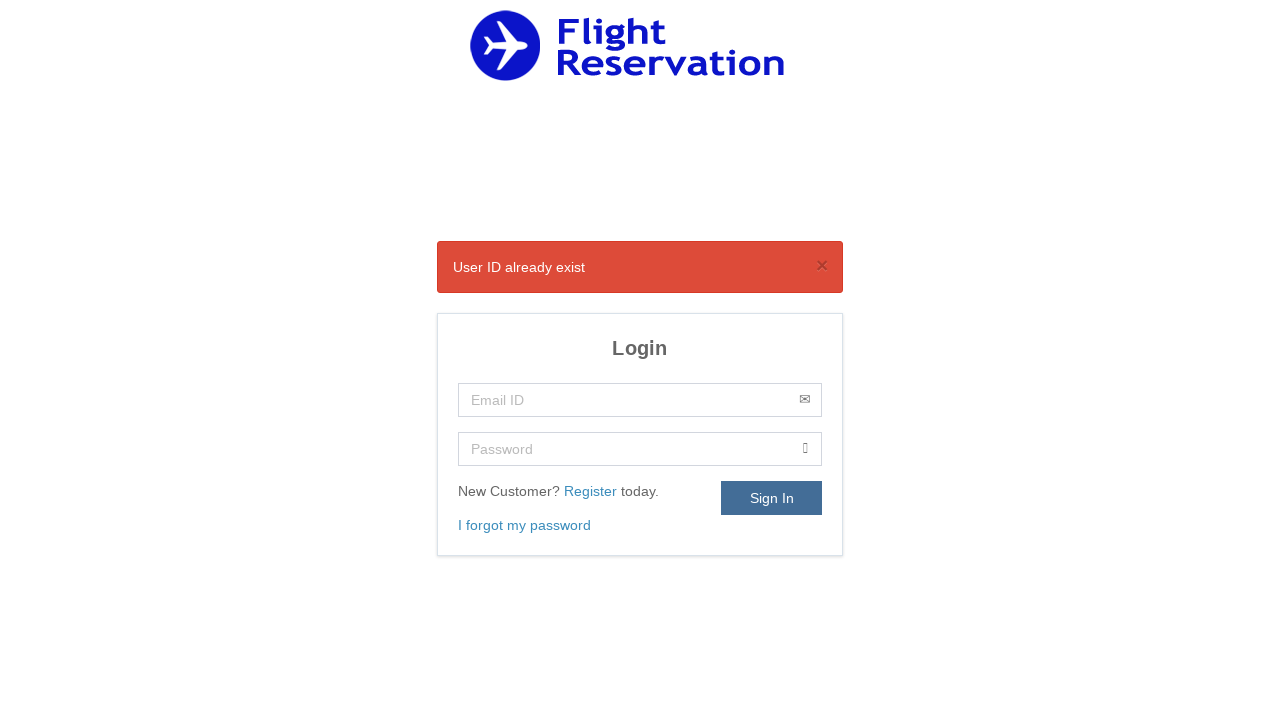

Waited 2 seconds for registration to complete
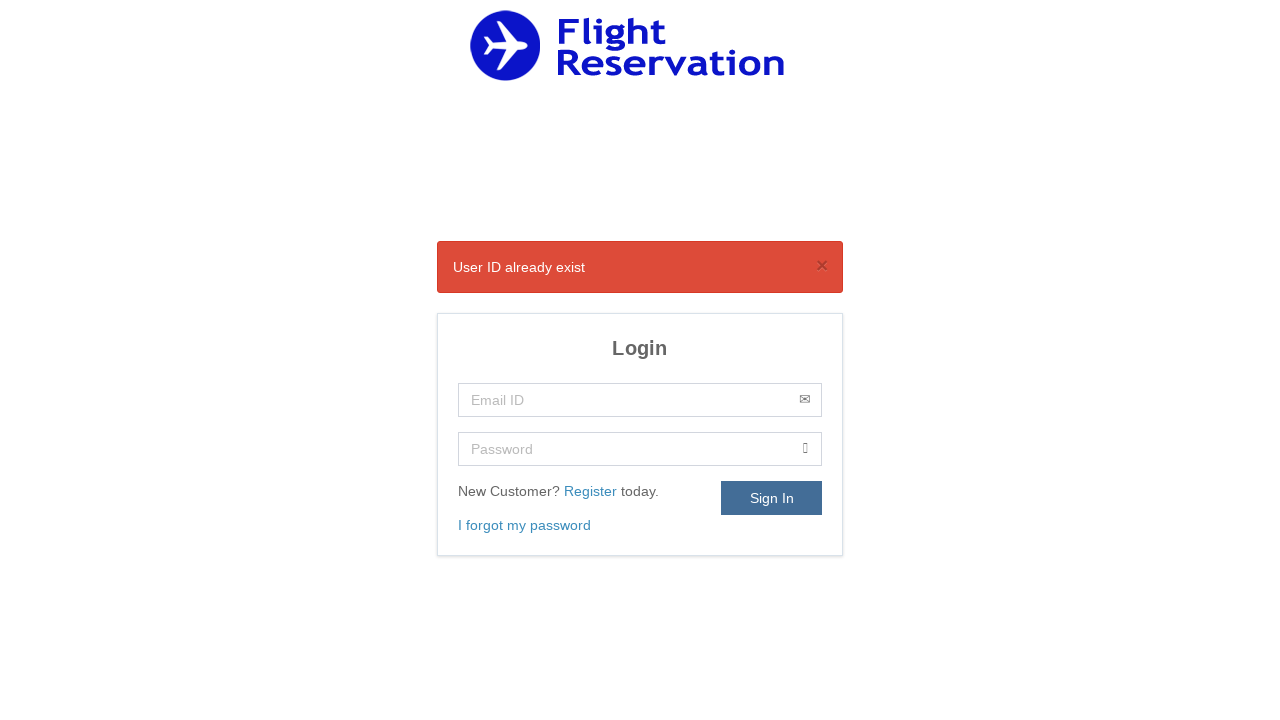

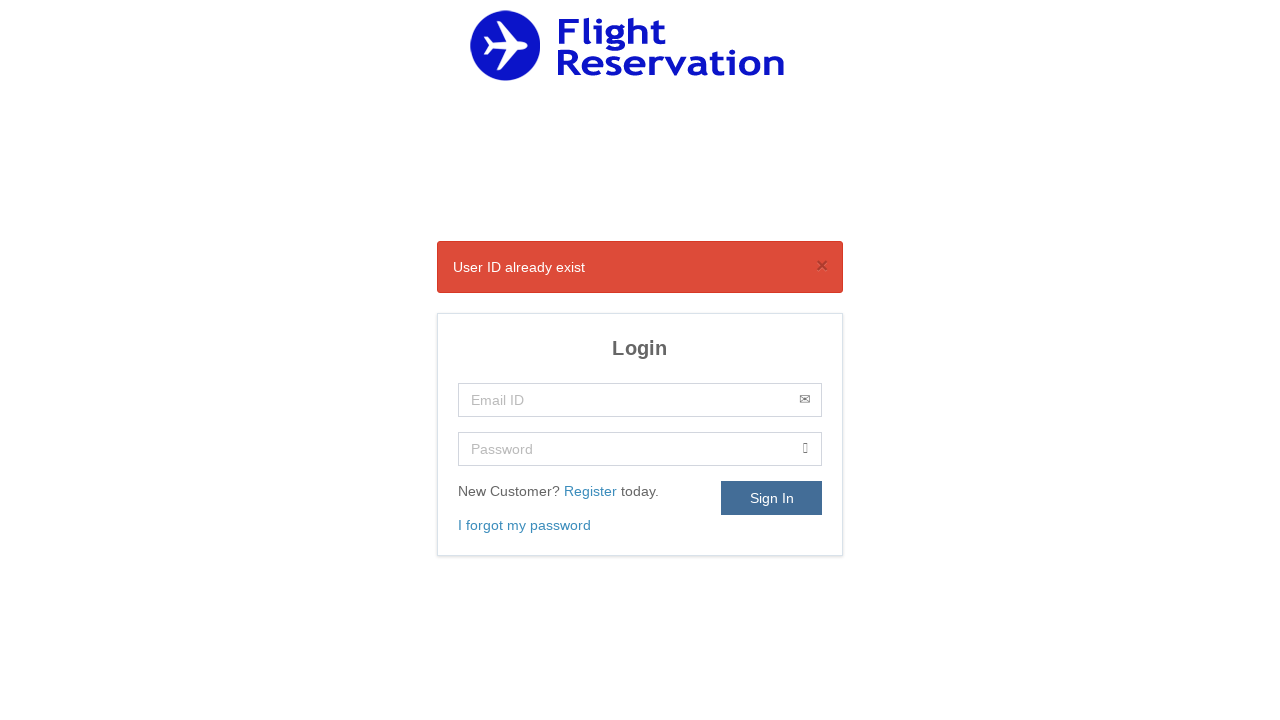